Tests the Name text box by entering a name and verifying the output displays correctly after submission

Starting URL: https://demoqa.com/text-box

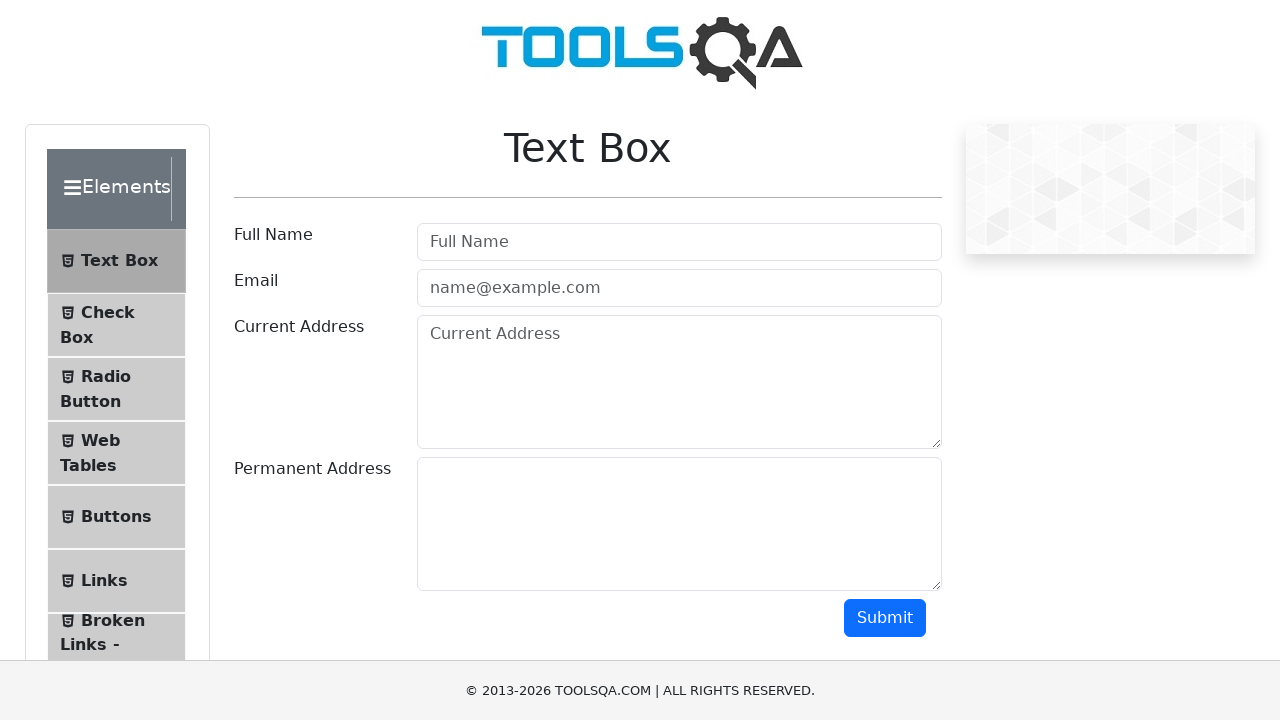

Filled Name text box with 'Oleg' on #userName
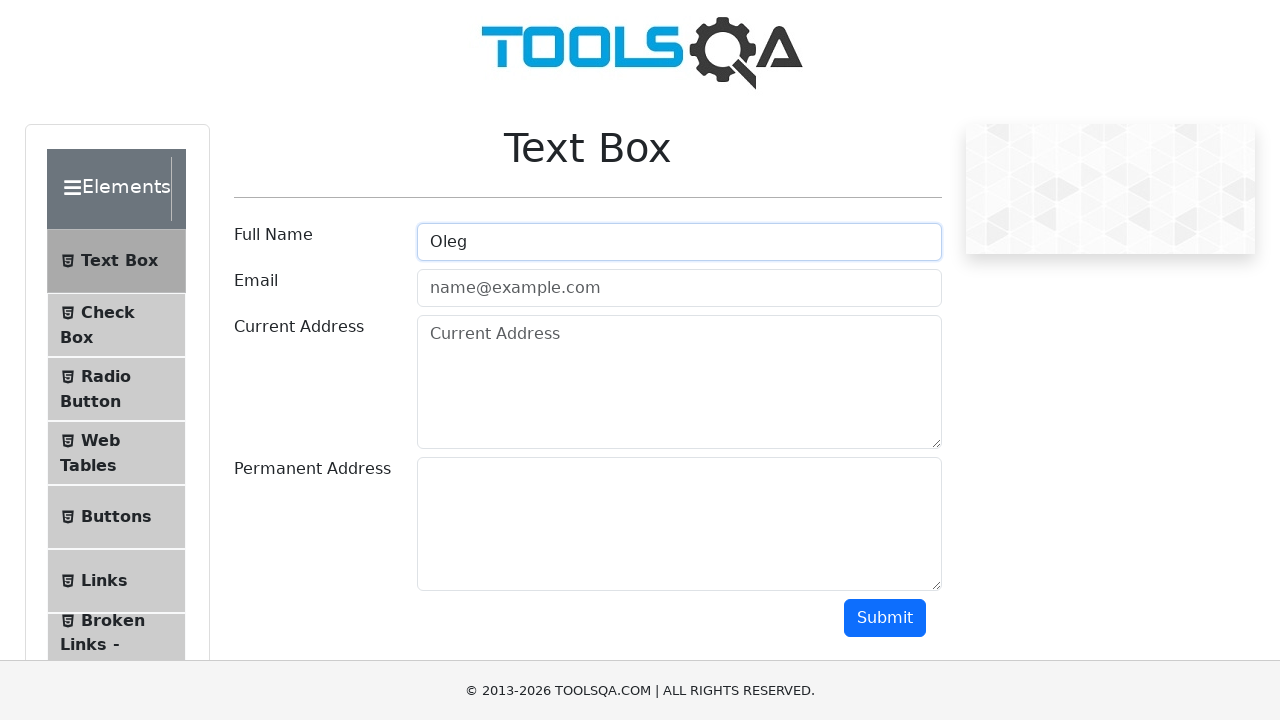

Clicked submit button at (885, 618) on #submit
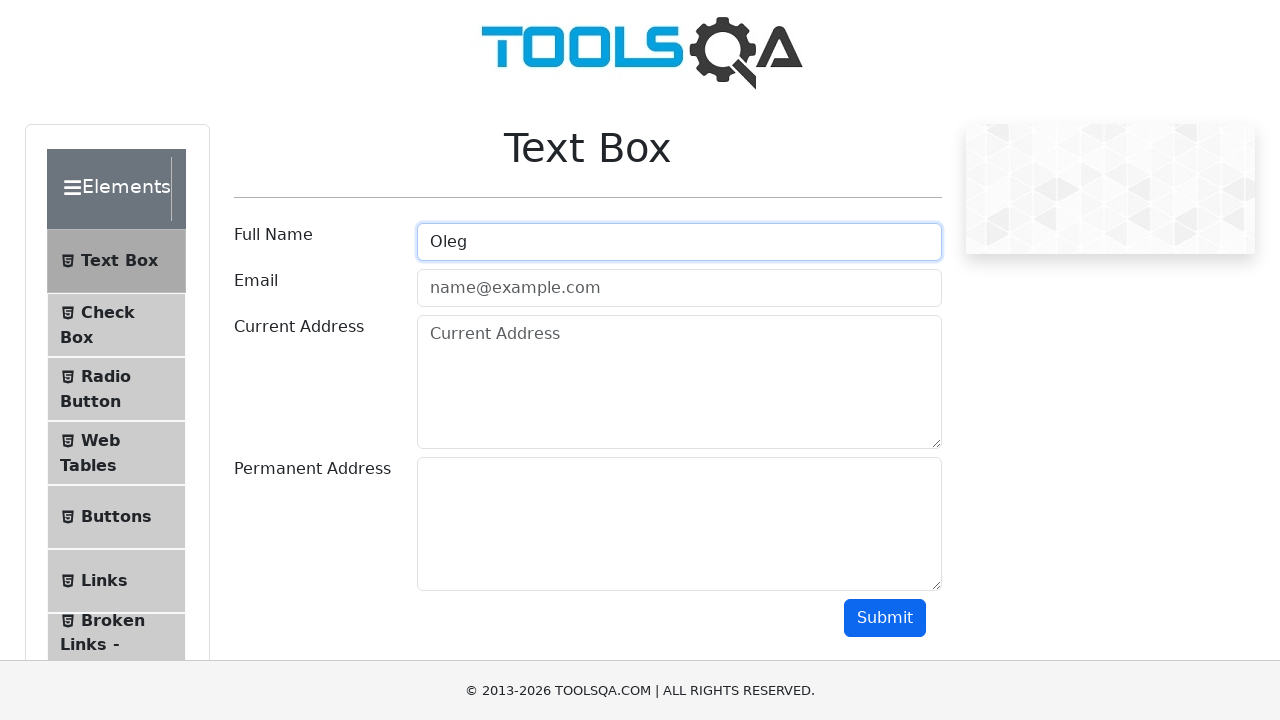

Output name field appeared after submission
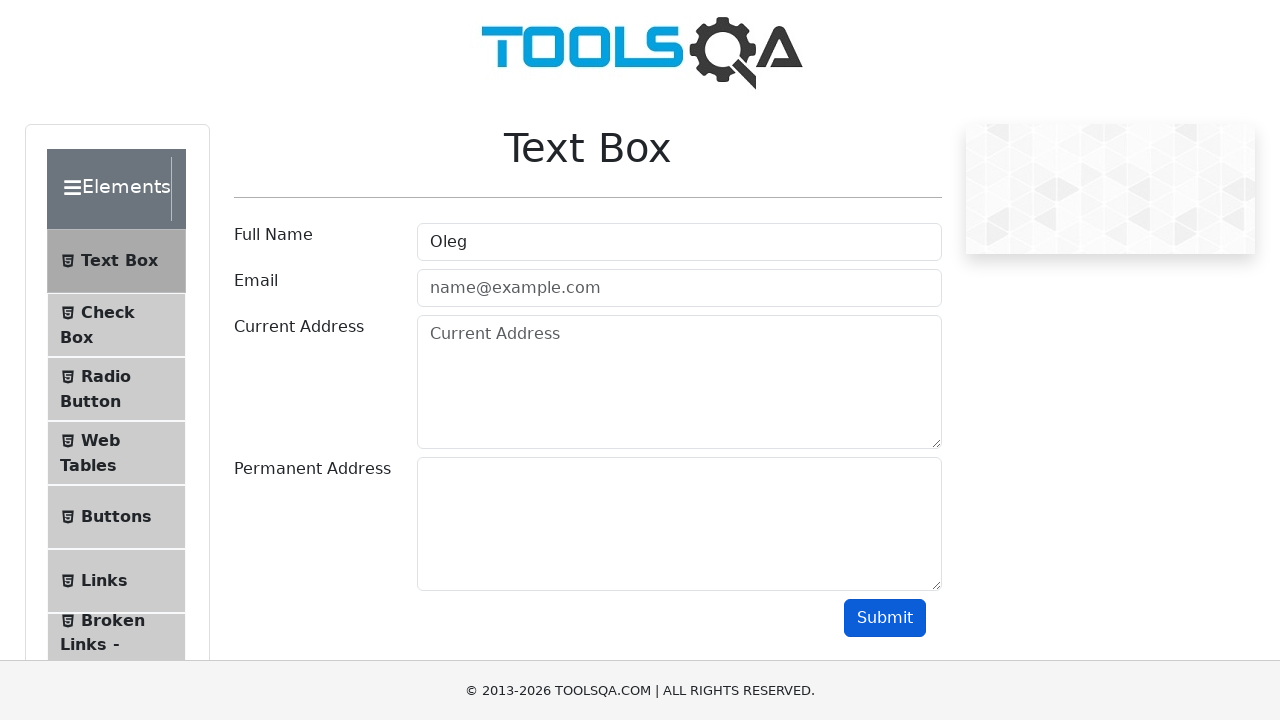

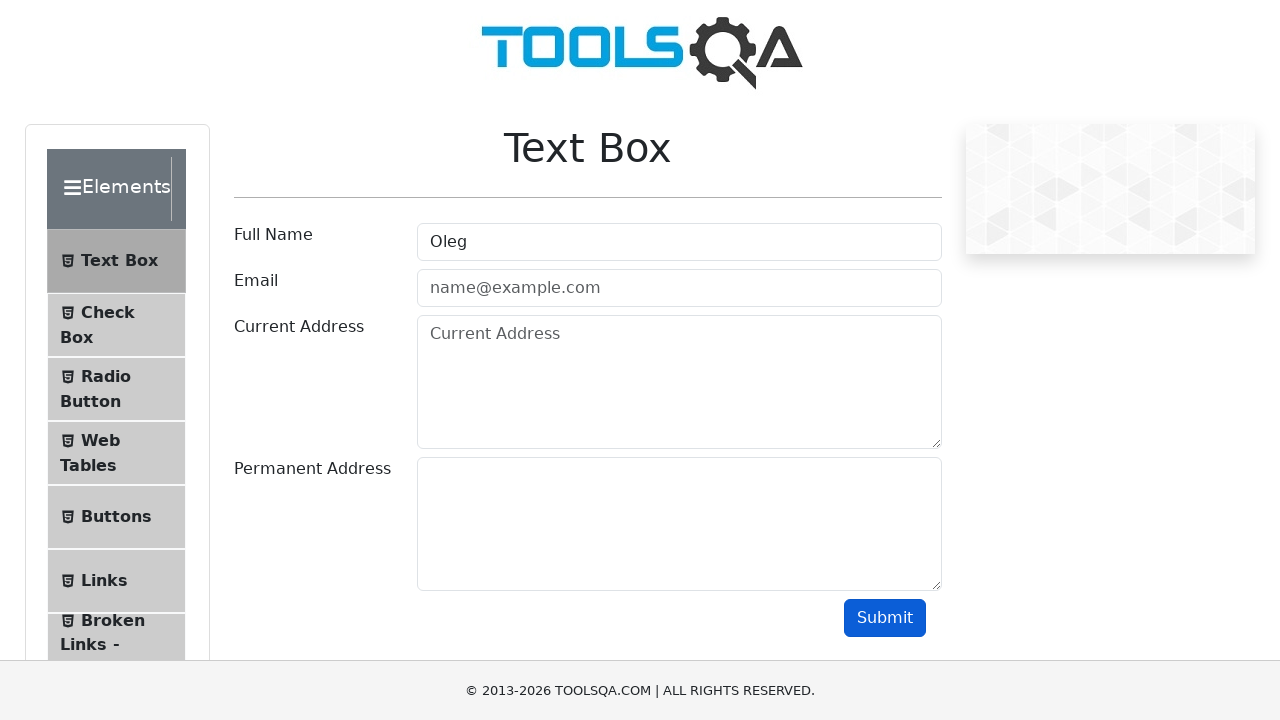